Tests the "Get started" link on the Playwright documentation homepage by clicking it and verifying the URL contains "intro".

Starting URL: https://playwright.dev/

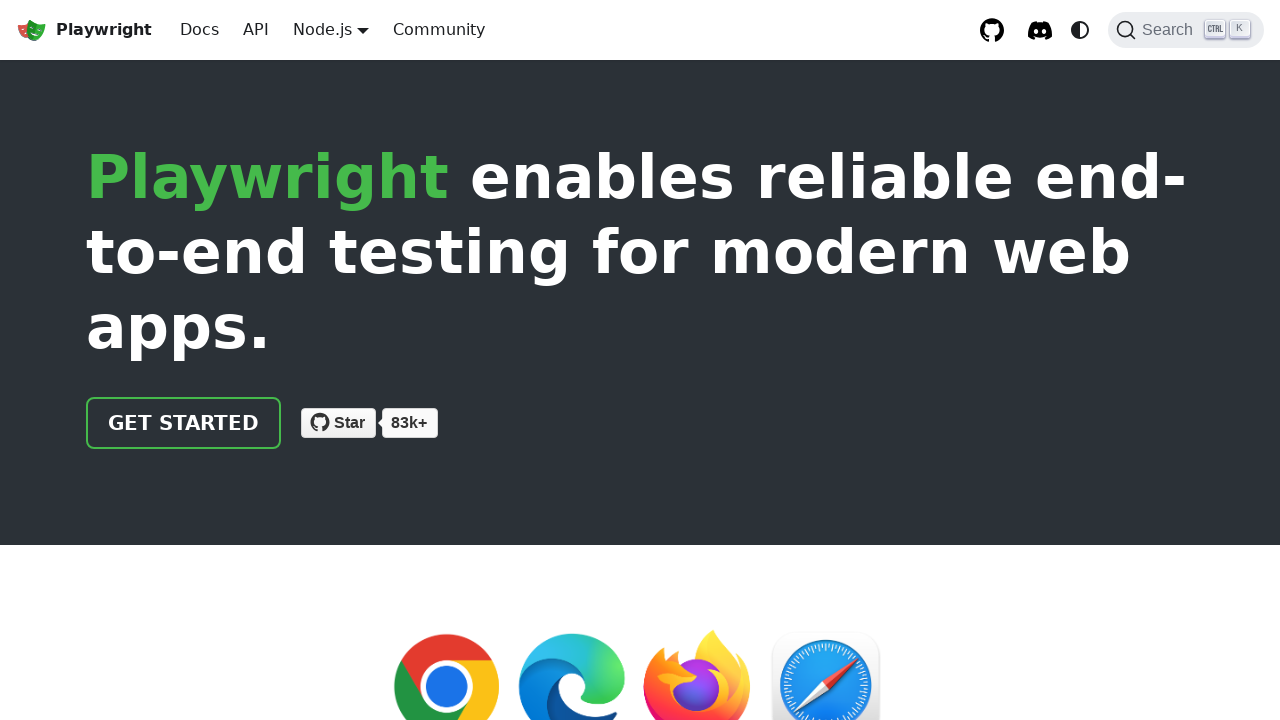

Clicked 'Get started' link on Playwright documentation homepage at (184, 423) on internal:role=link[name="Get started"i]
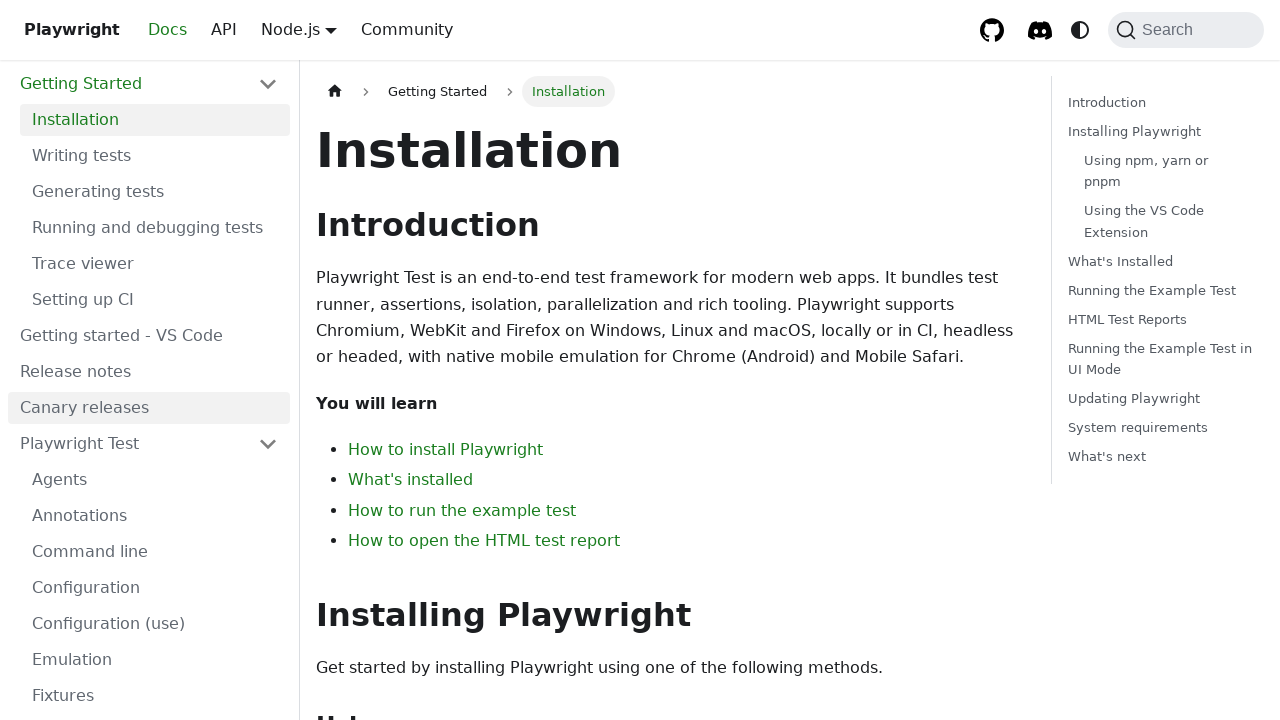

Navigated to intro page, URL contains 'intro'
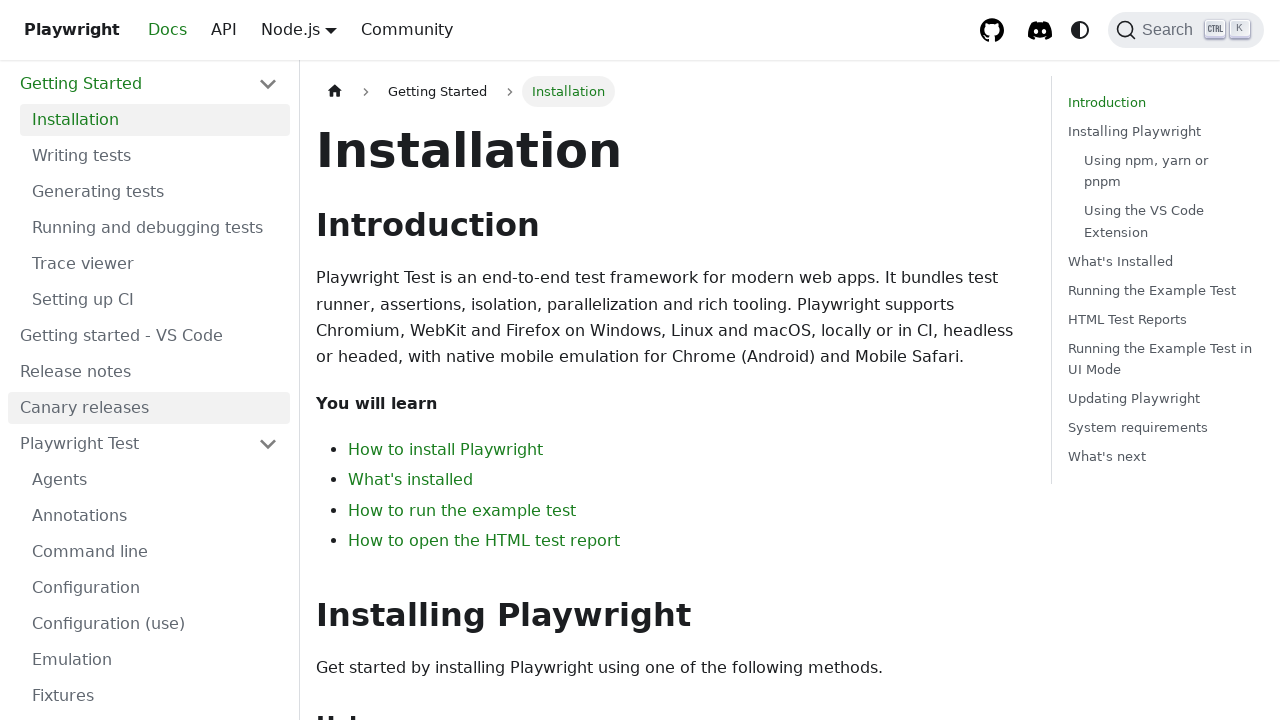

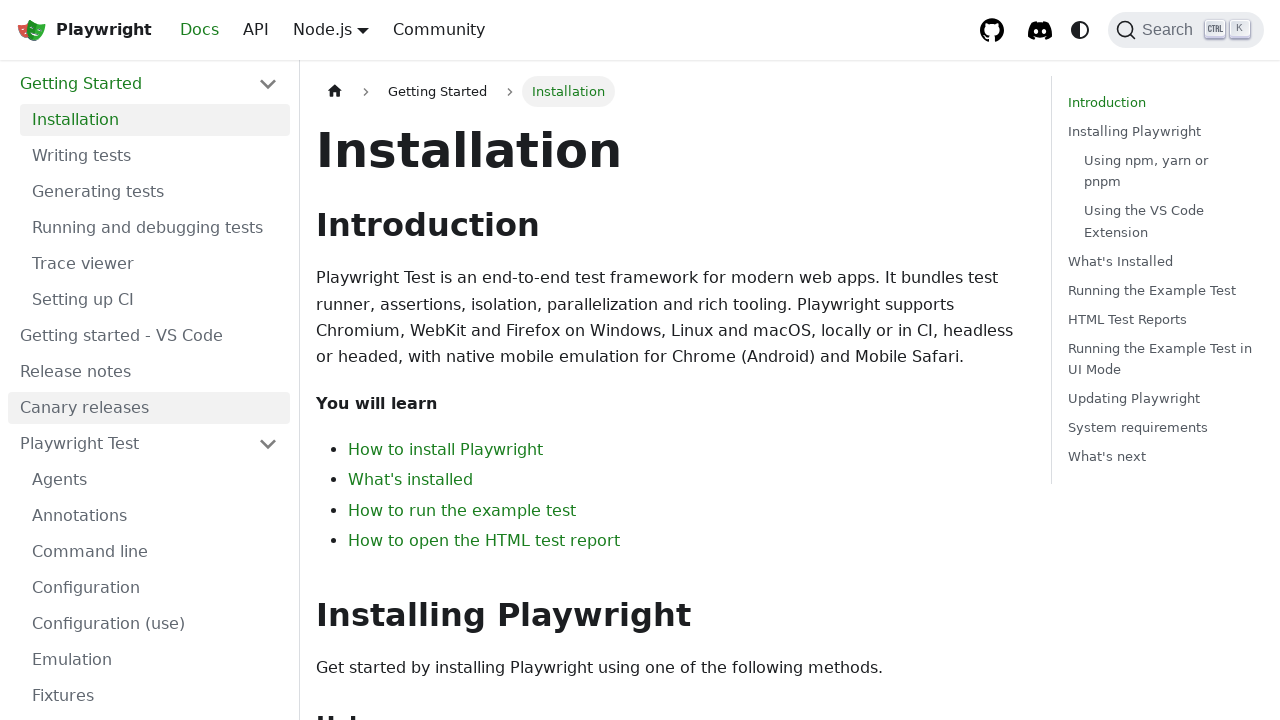